Tests the calculator functionality by performing arithmetic operations (addition: 1+2=3, multiplication: 1*2=2, subtraction: 7-2=5) and verifying the results

Starting URL: https://www.calculator.net/

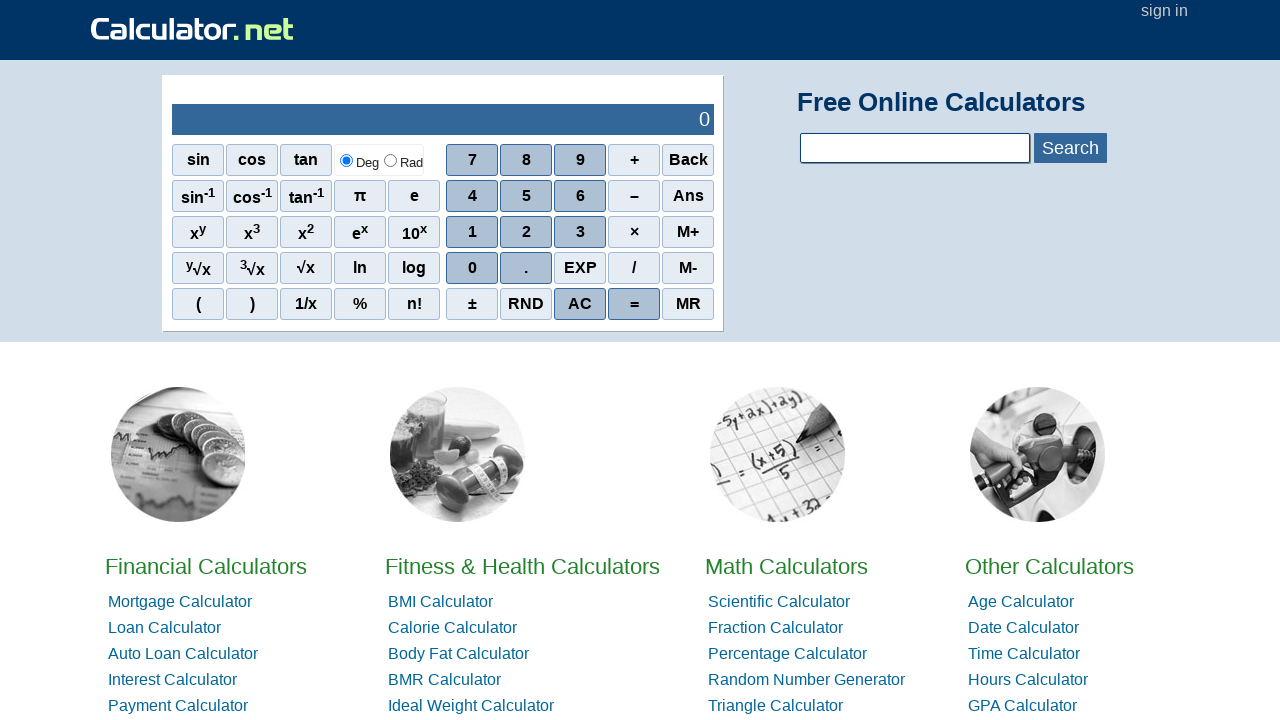

Clicked number 1 at (472, 232) on xpath=//span[@onclick='r(1)']
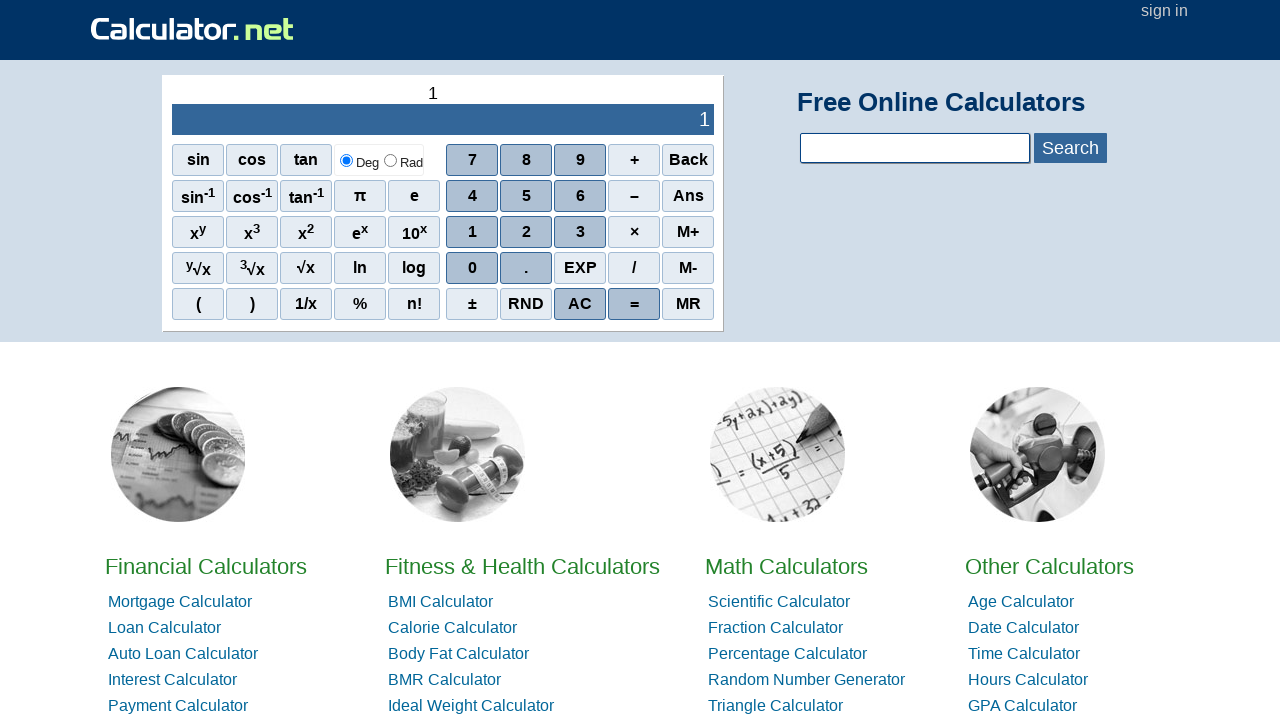

Clicked addition operator at (634, 160) on //span[@onclick="r('+')"]
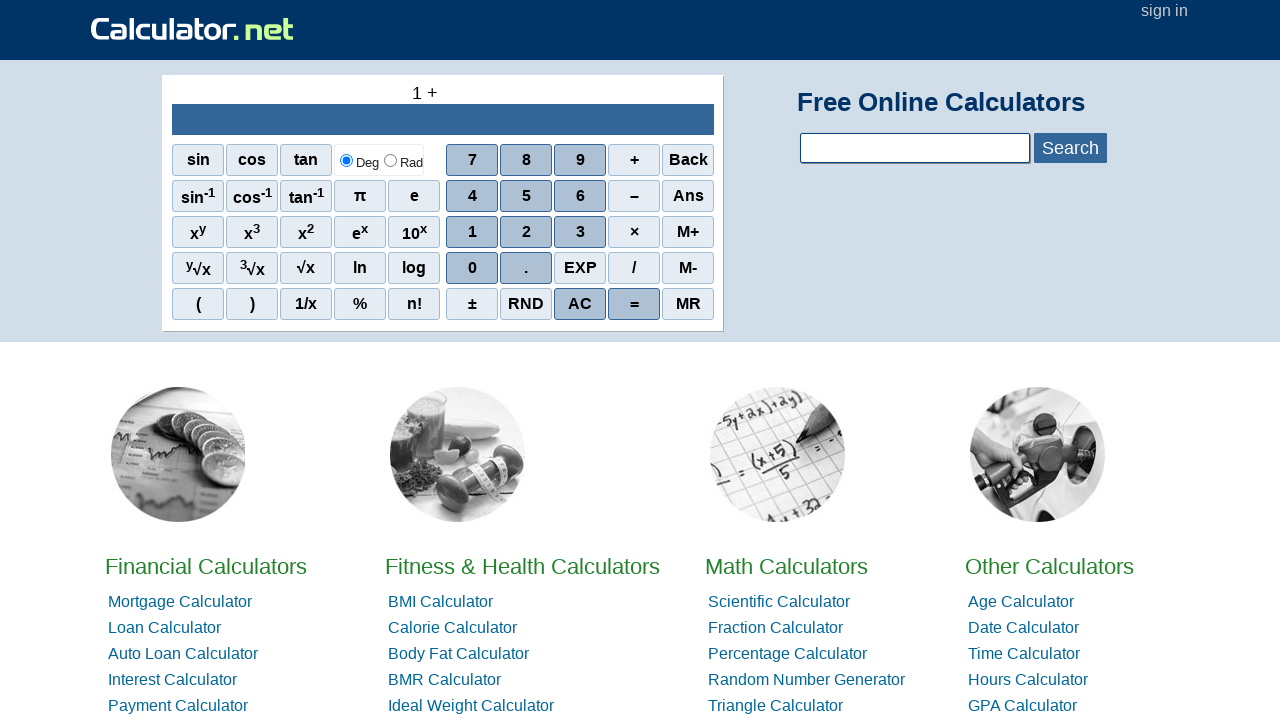

Clicked number 2 at (526, 232) on xpath=//span[@onclick='r(2)']
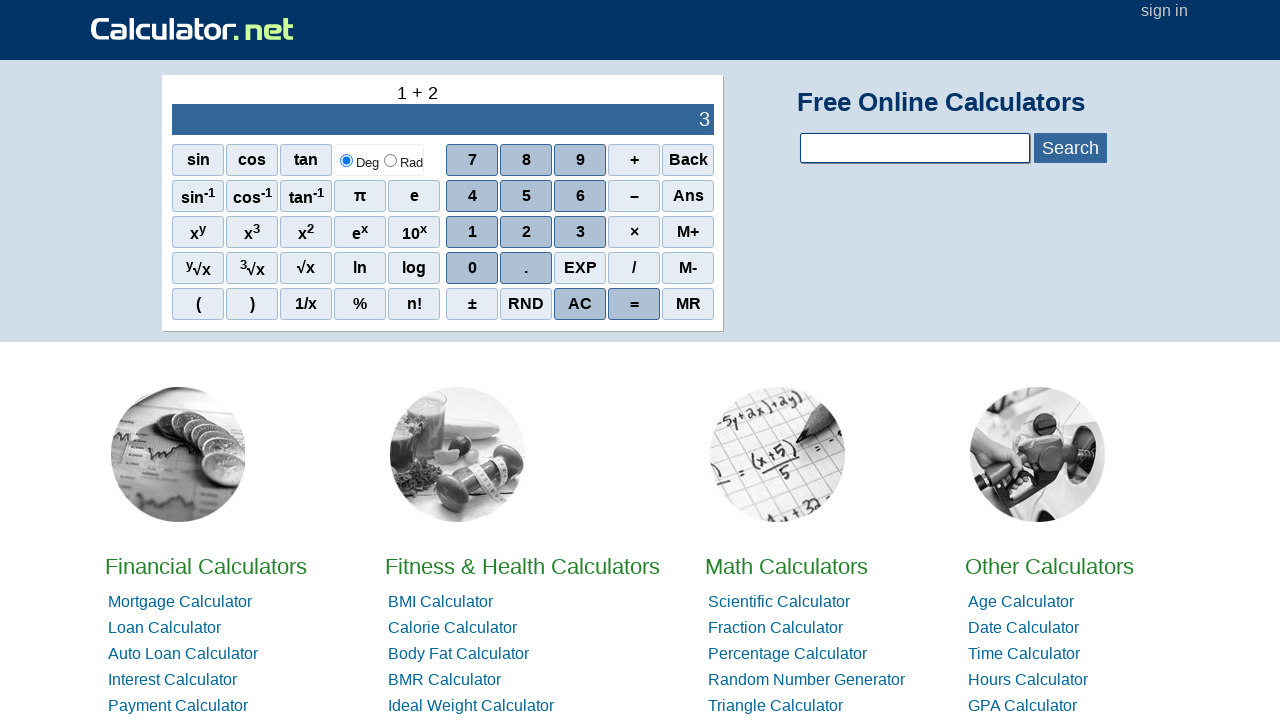

Clicked equals button at (634, 304) on //span[@onclick="r('=')"]
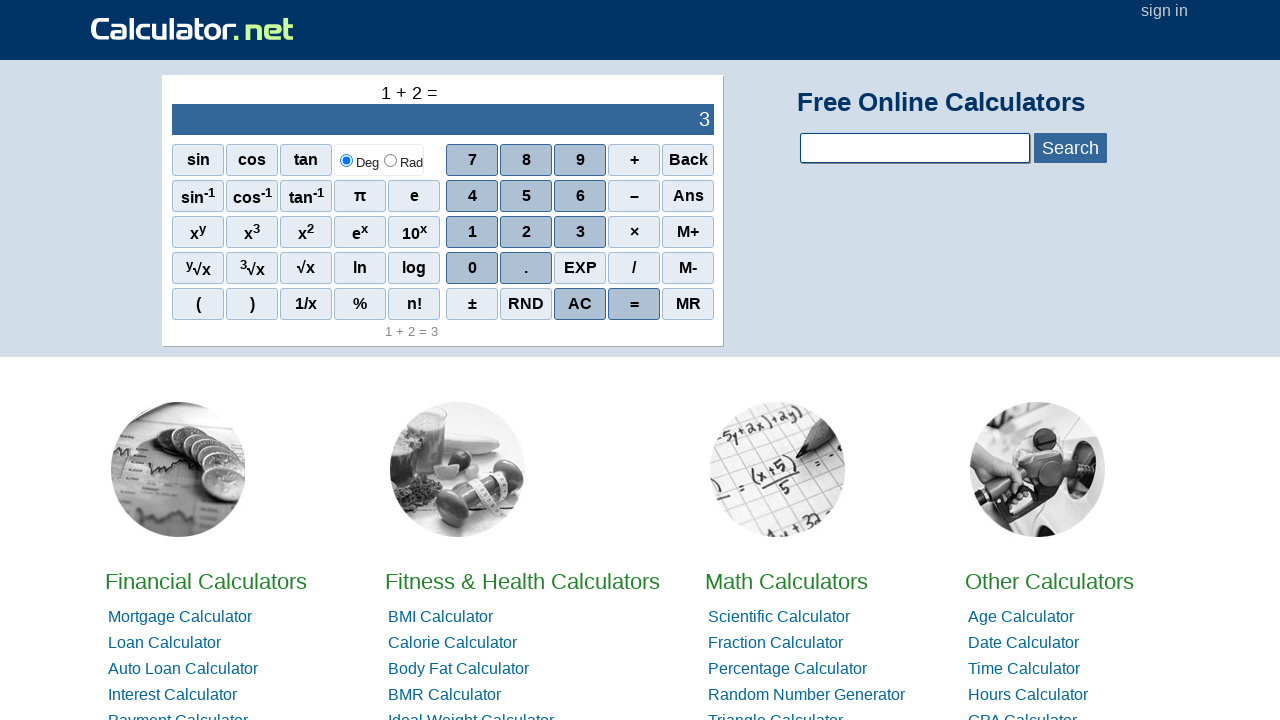

Verified addition result: 1 + 2 = 3
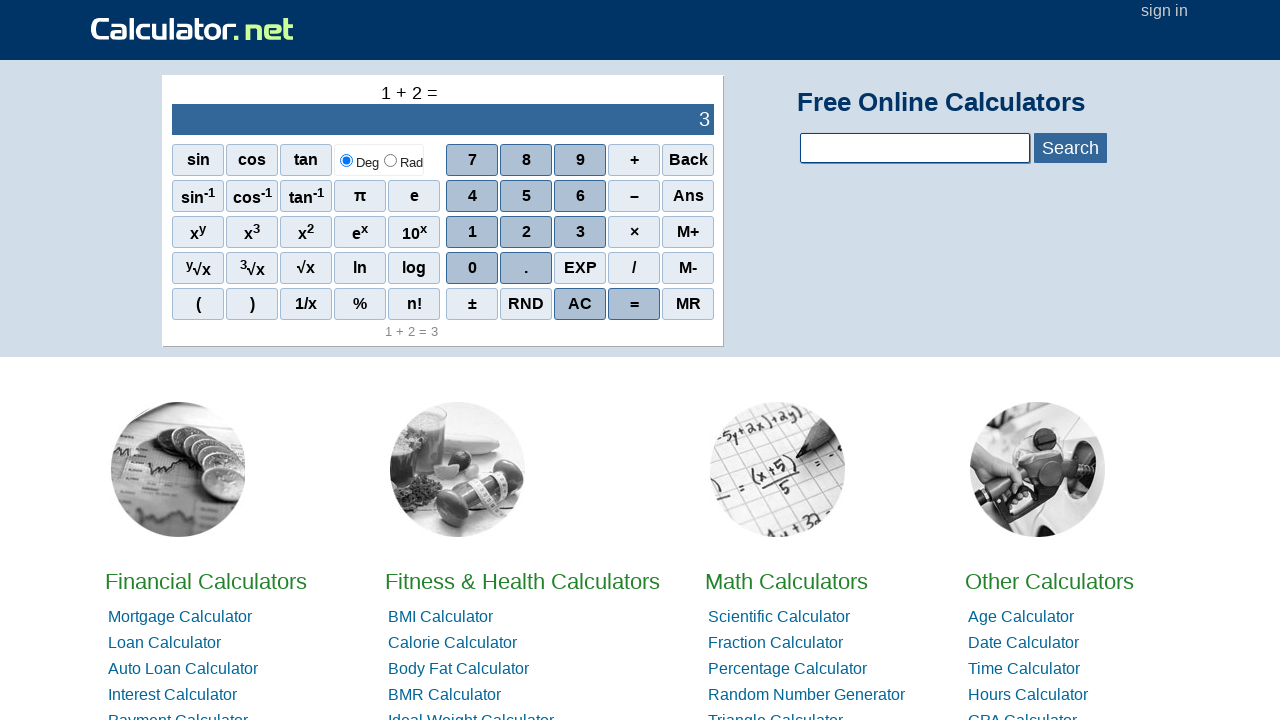

Cleared calculator at (580, 304) on //span[@onclick="r('C')"]
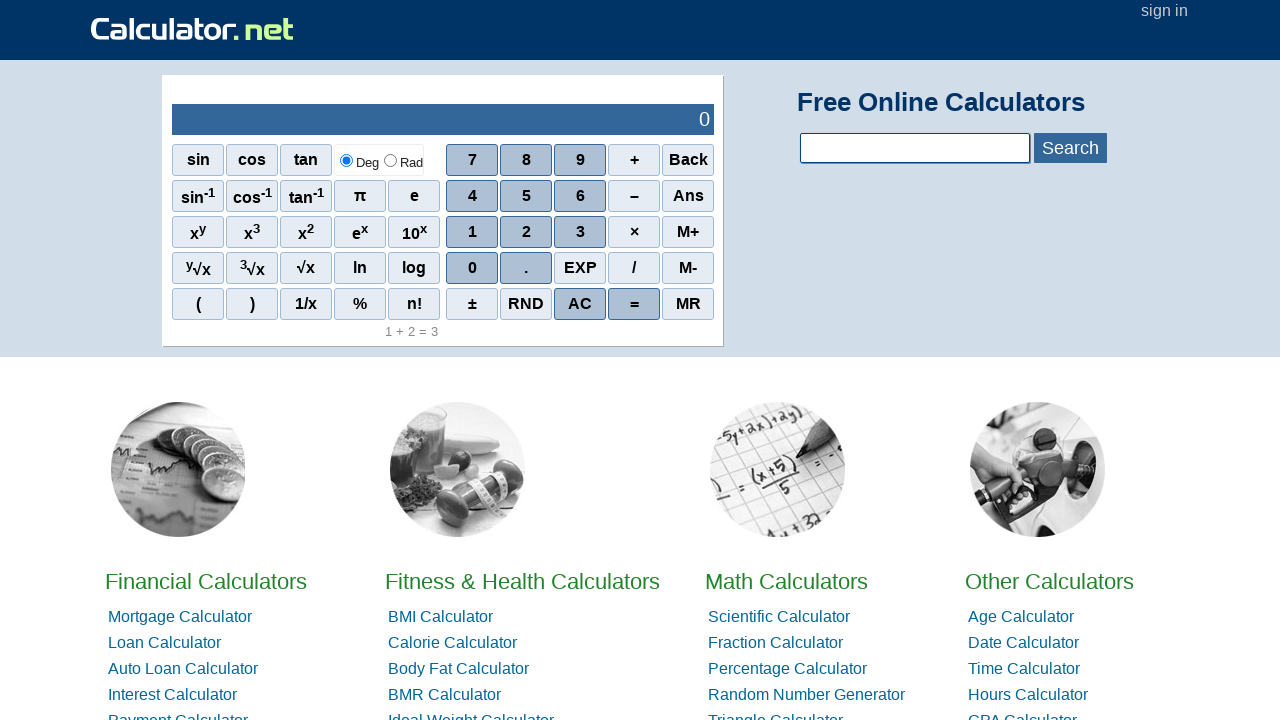

Clicked number 1 at (472, 232) on xpath=//span[@onclick='r(1)']
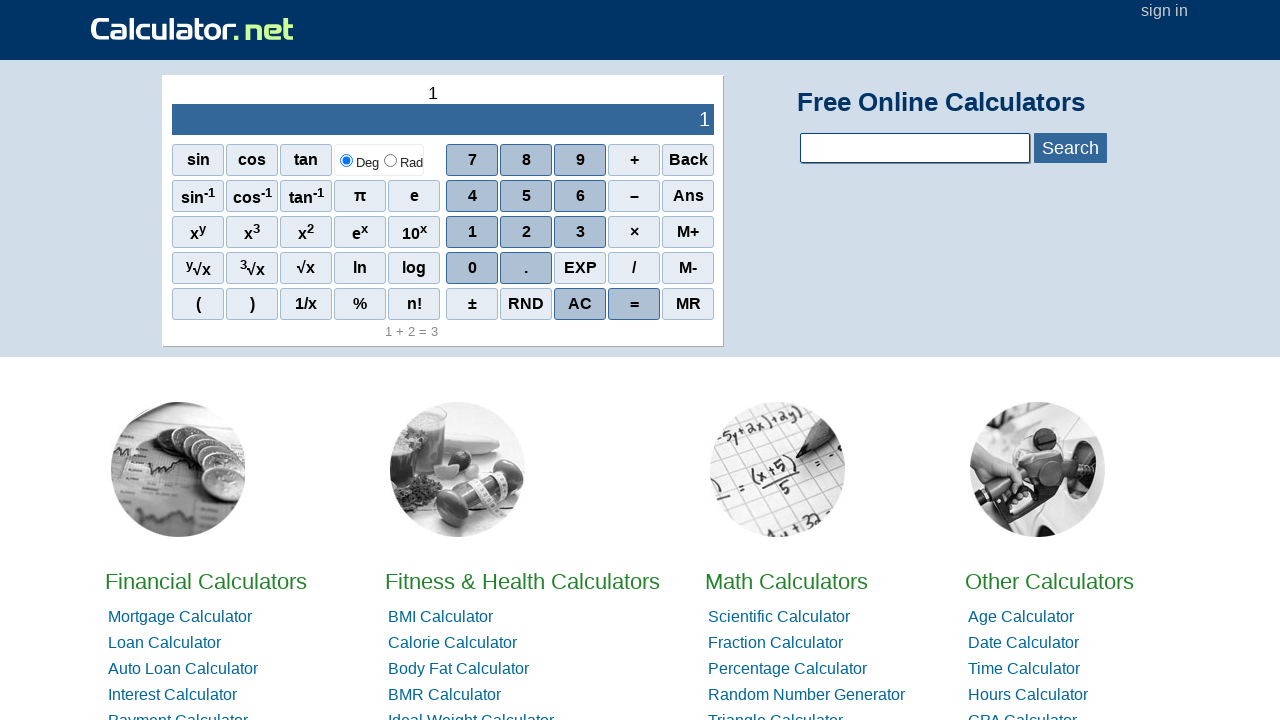

Clicked multiplication operator at (634, 232) on //span[@onclick="r('*')"]
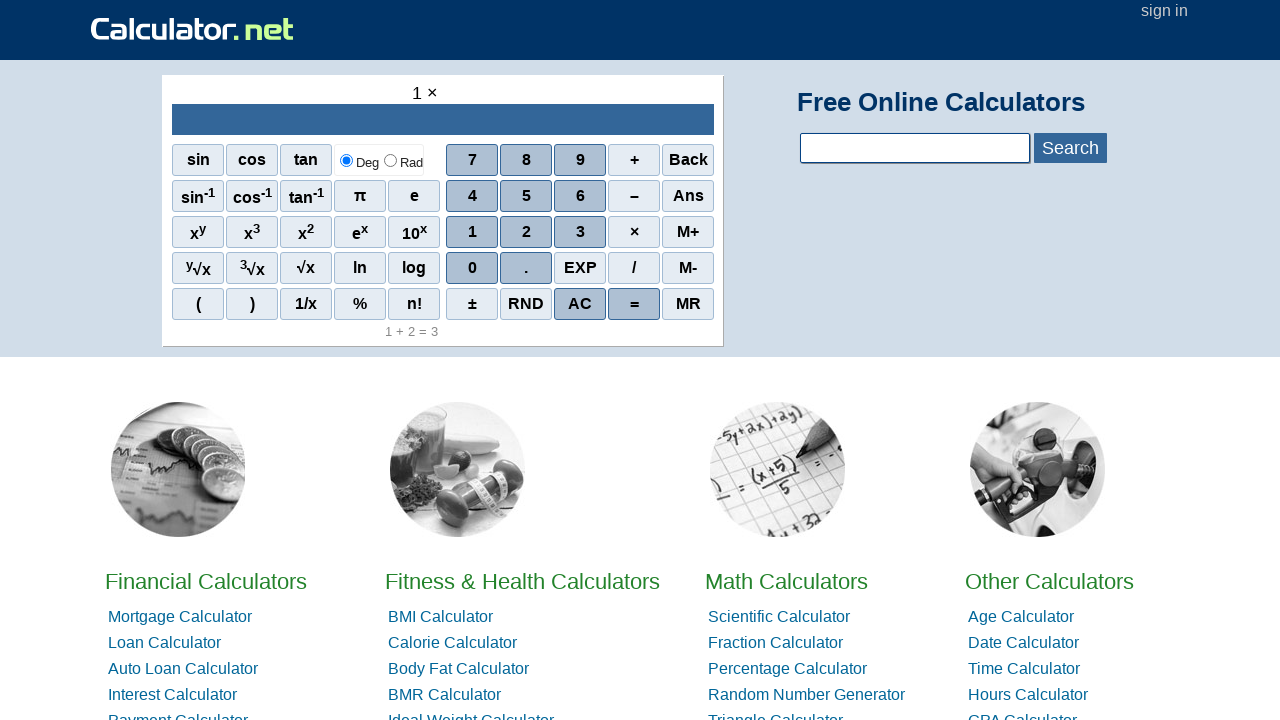

Clicked number 2 at (526, 232) on xpath=//span[@onclick='r(2)']
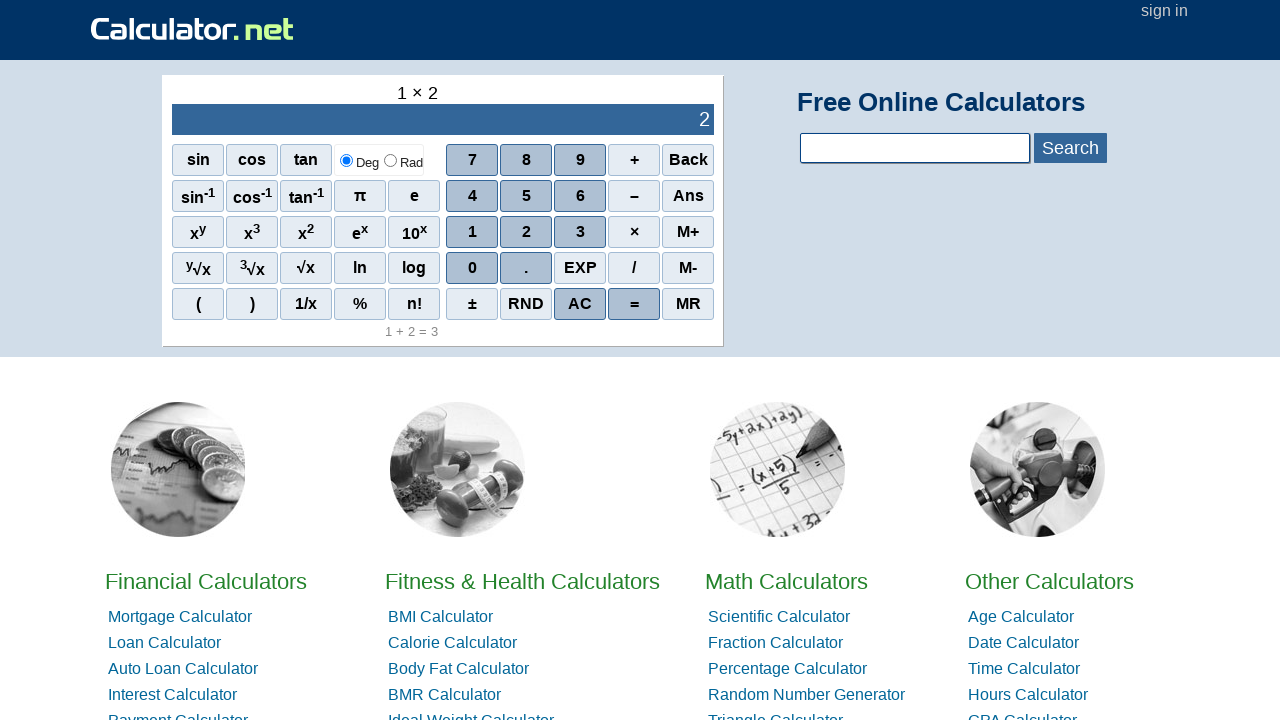

Clicked equals button at (634, 304) on //span[@onclick="r('=')"]
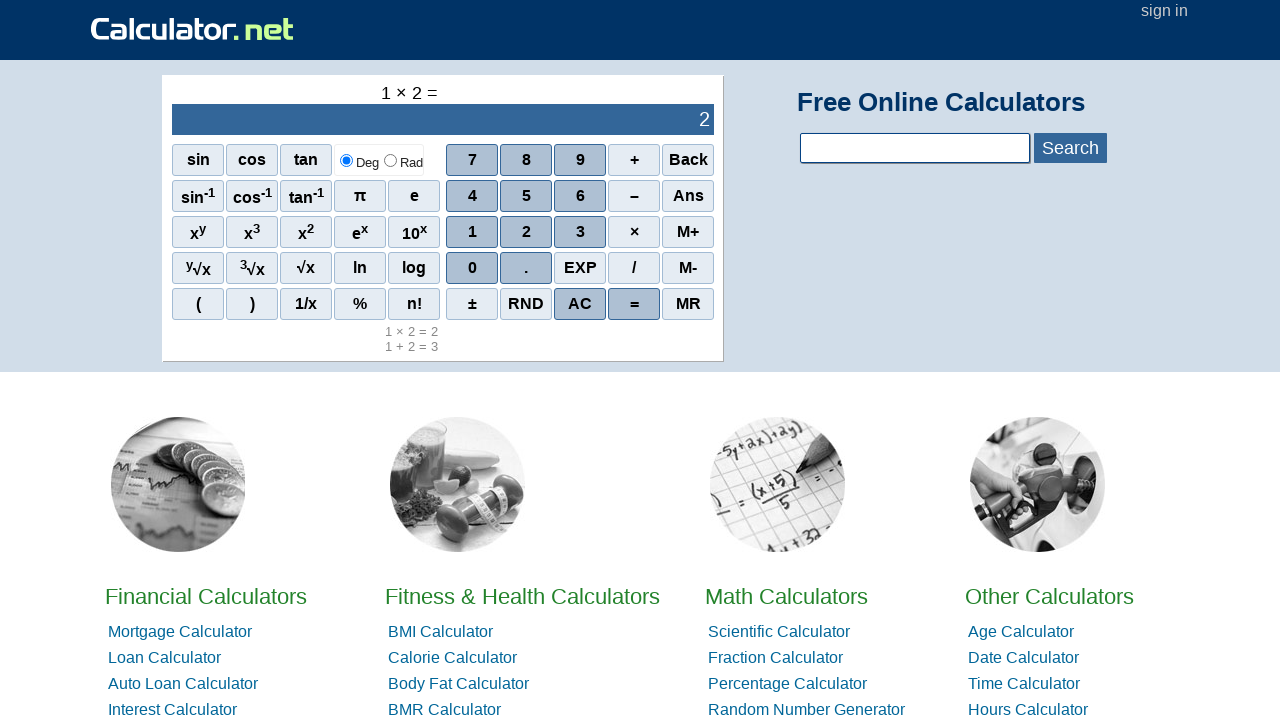

Verified multiplication result: 1 * 2 = 2
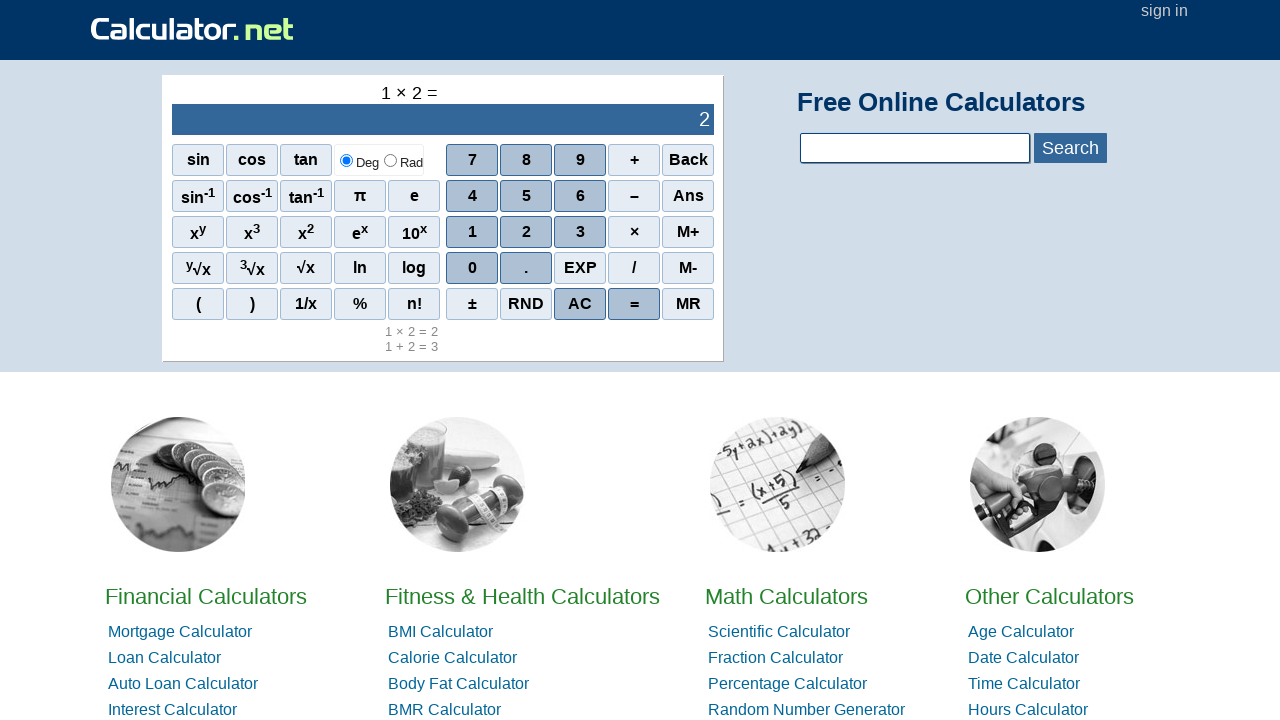

Cleared calculator at (580, 304) on //span[@onclick="r('C')"]
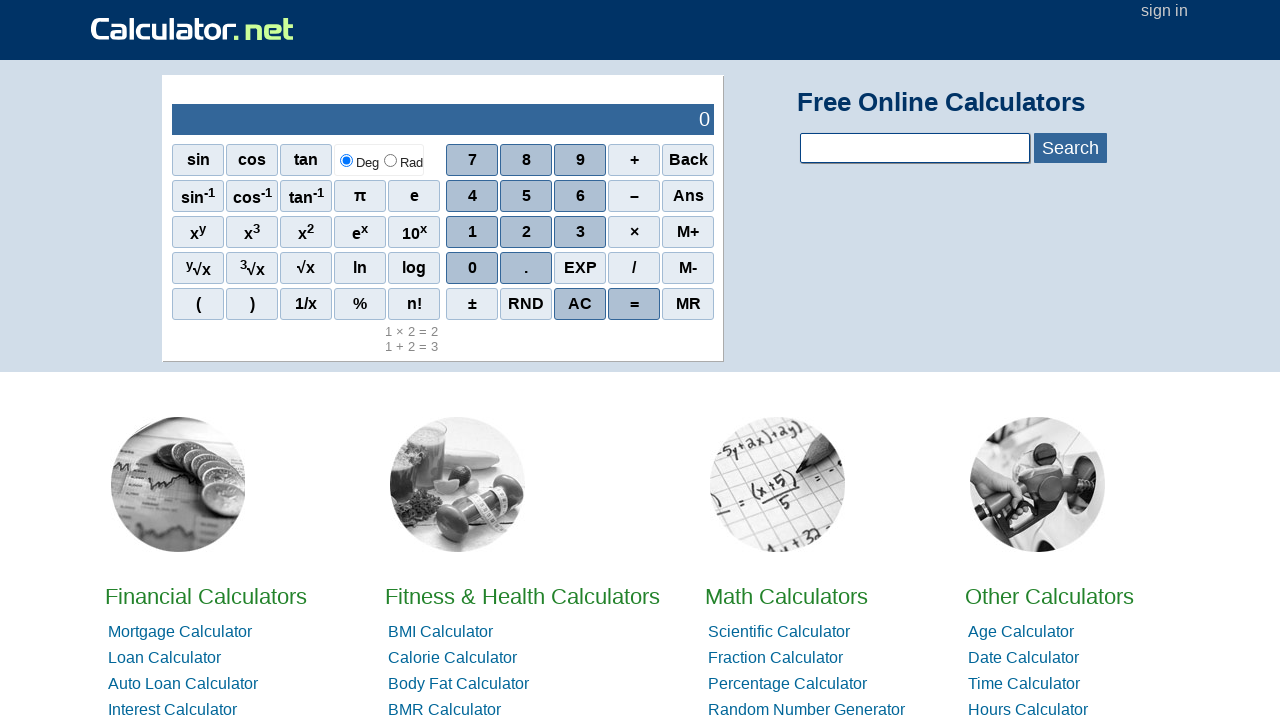

Clicked number 7 at (472, 160) on xpath=//span[@onclick='r(7)']
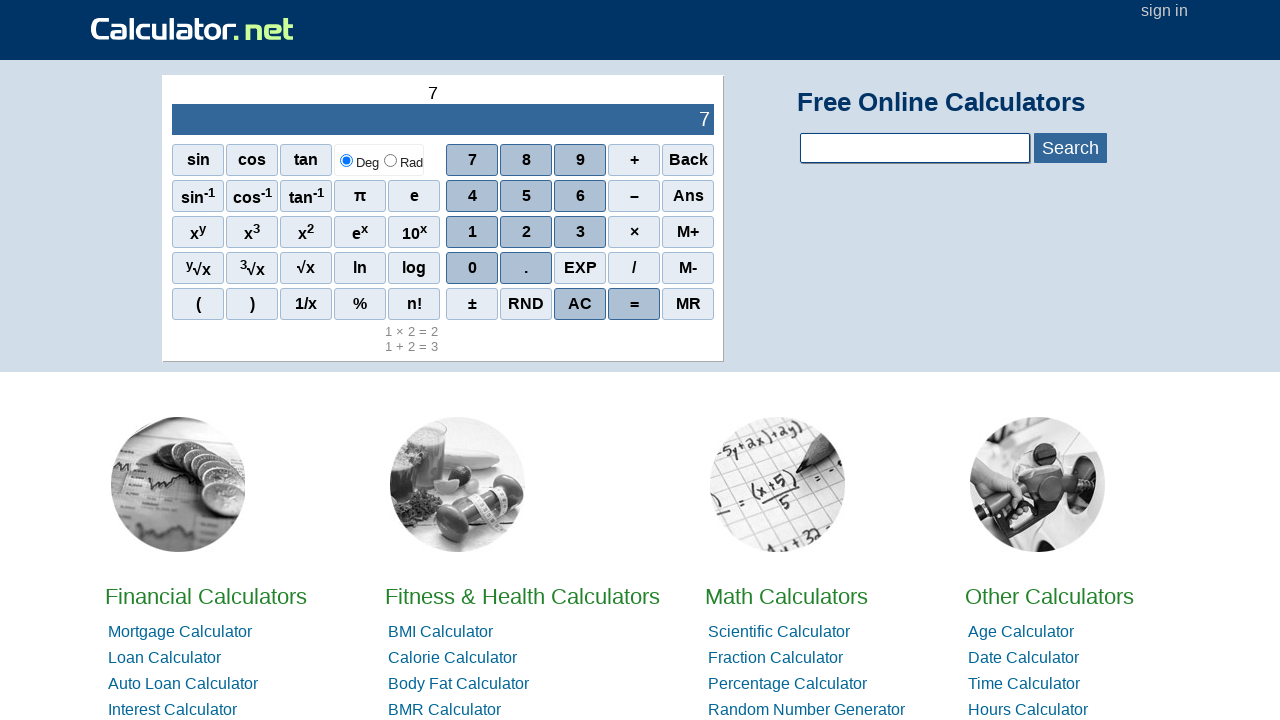

Clicked subtraction operator at (634, 196) on //span[@onclick="r('-')"]
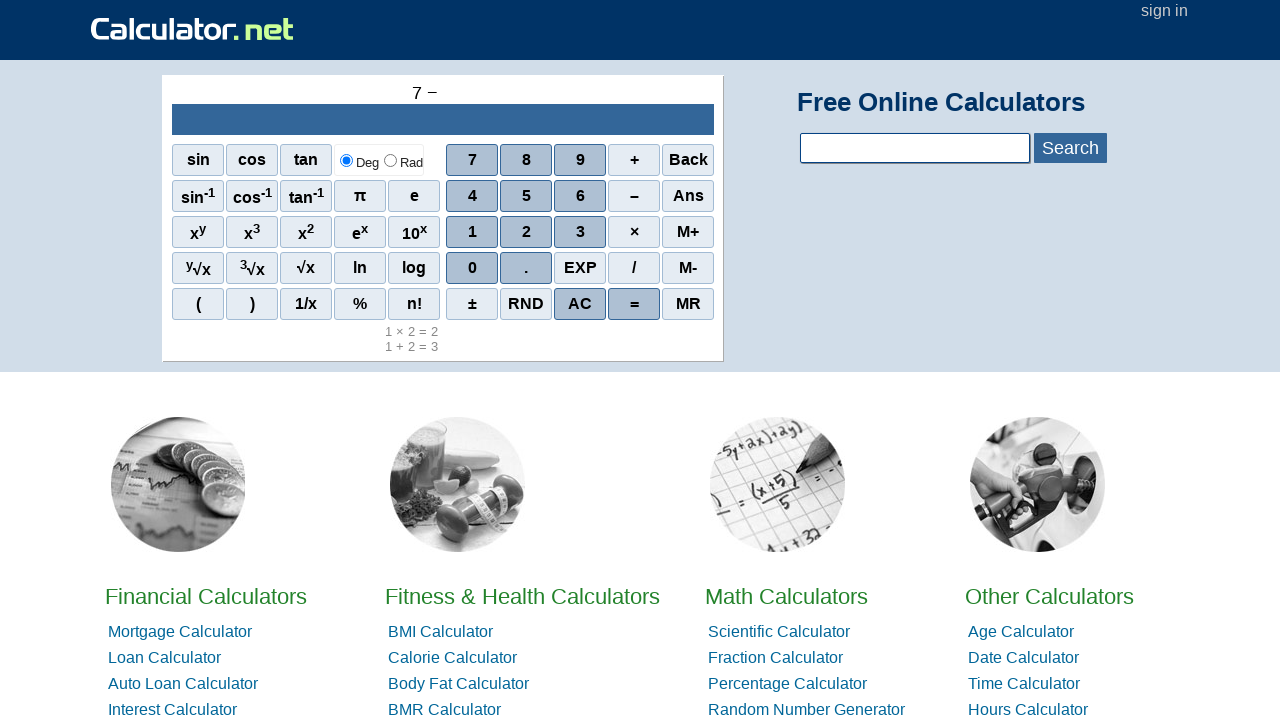

Clicked number 2 at (526, 232) on xpath=//span[@onclick='r(2)']
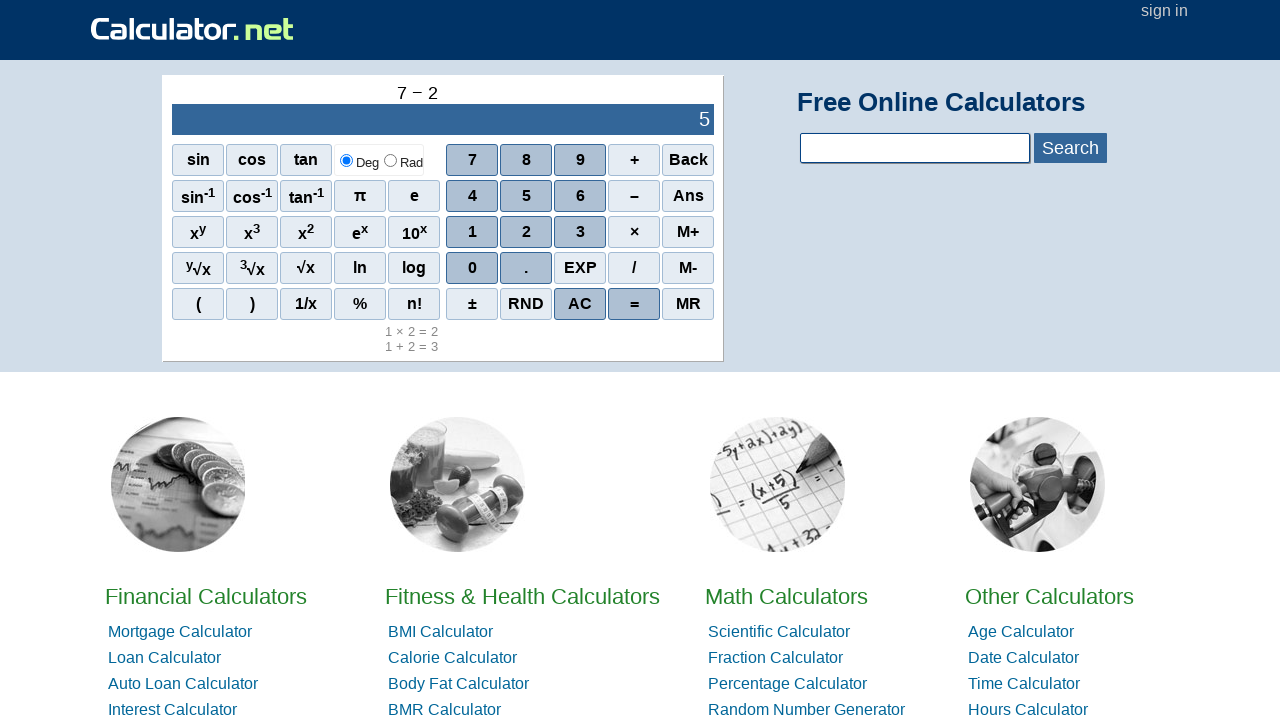

Clicked equals button at (634, 304) on //span[@onclick="r('=')"]
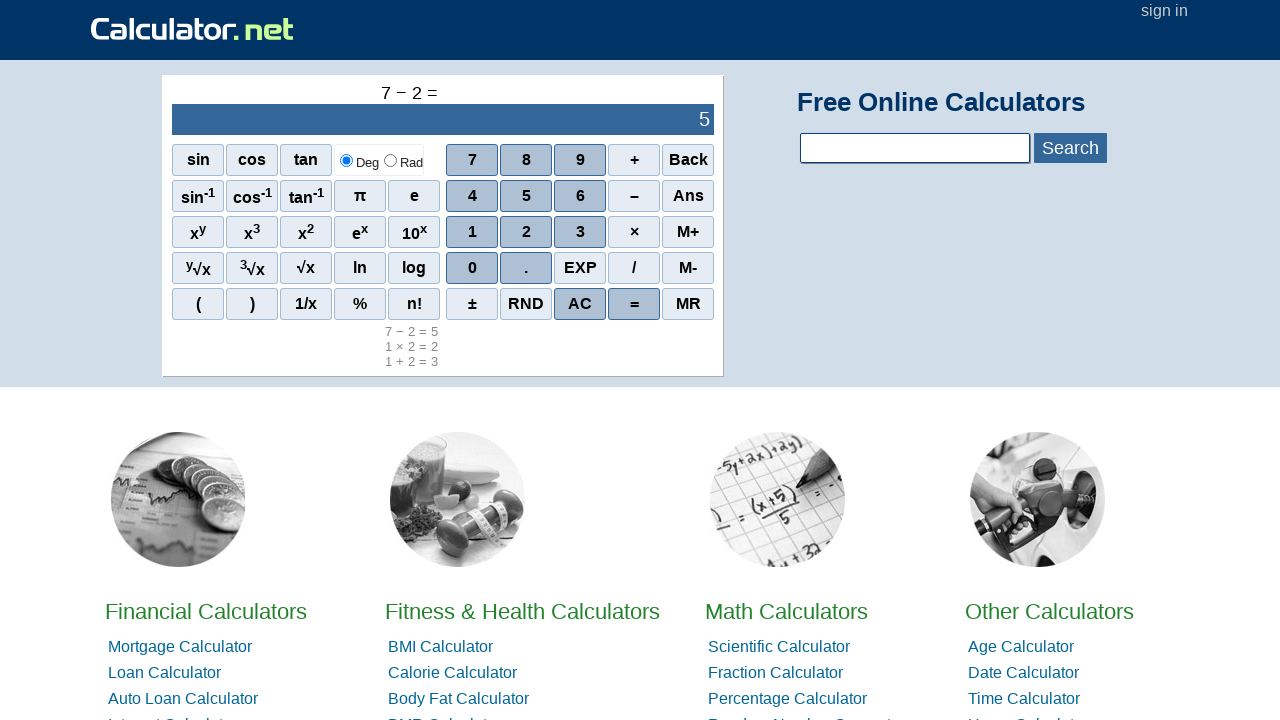

Verified subtraction result: 7 - 2 = 5
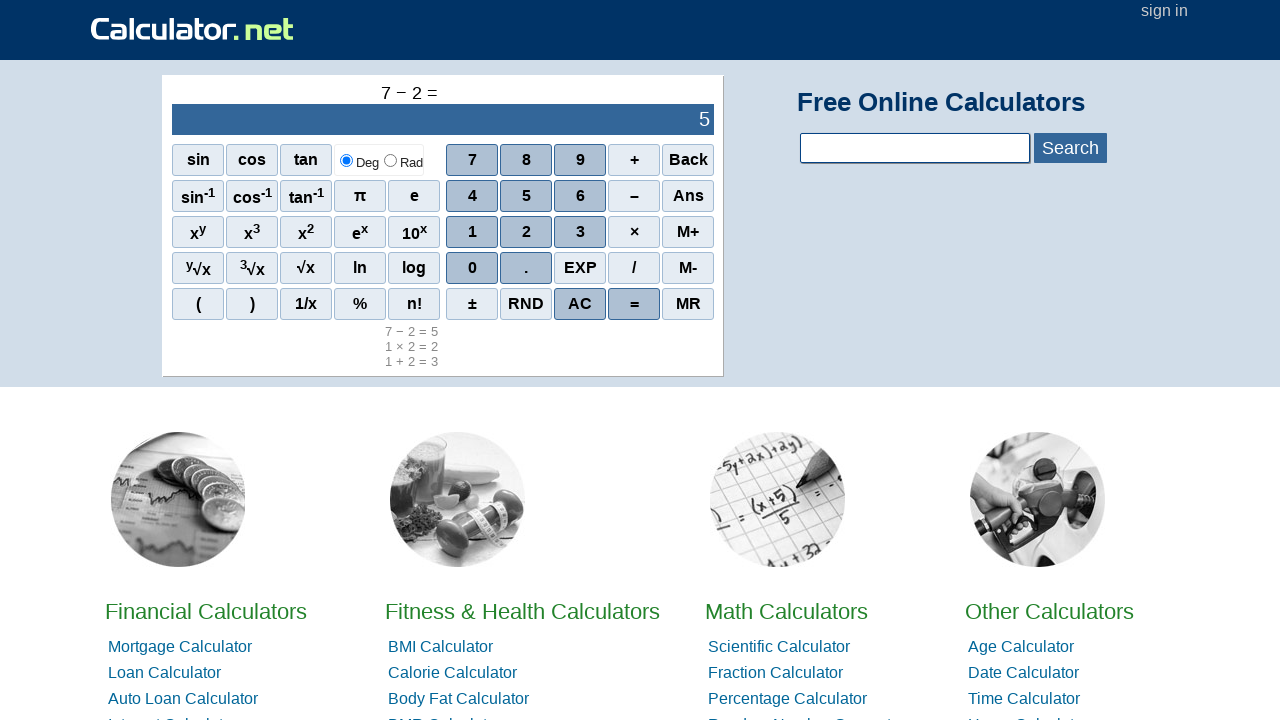

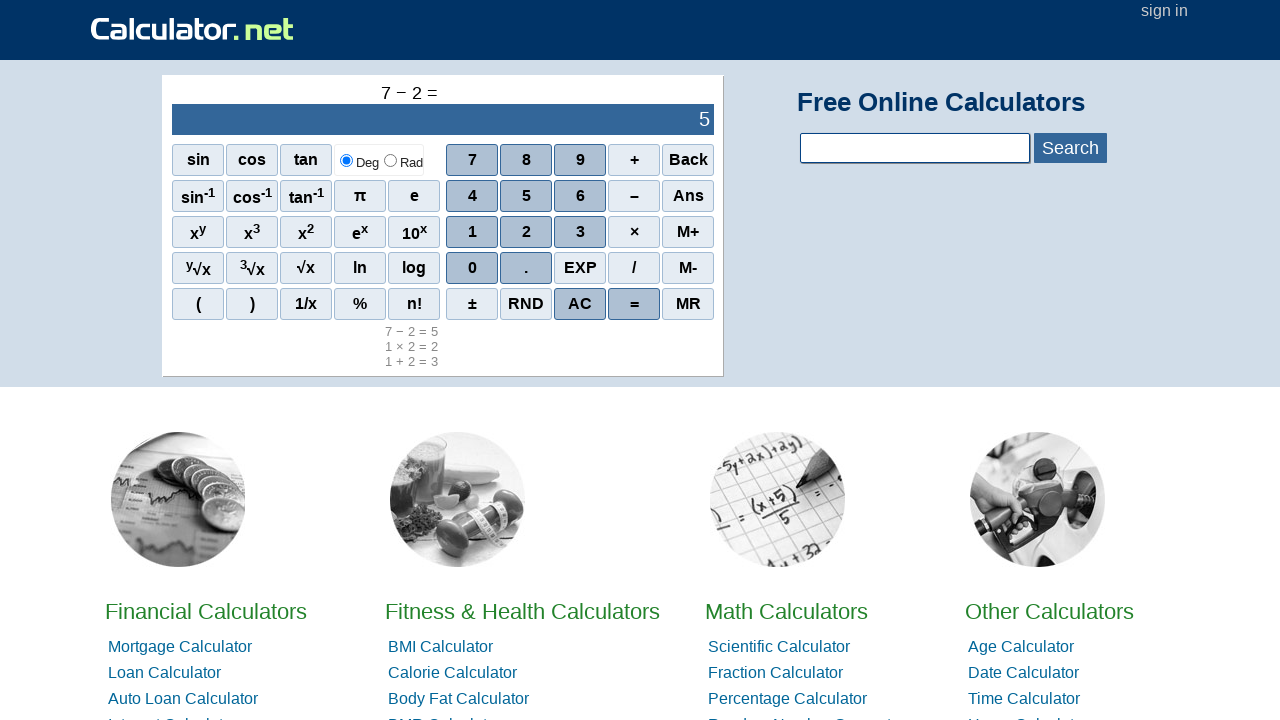